Tests popup and visibility handling including hide/show elements, dialog acceptance, mouse hovering, and iframe interaction.

Starting URL: https://rahulshettyacademy.com/AutomationPractice/

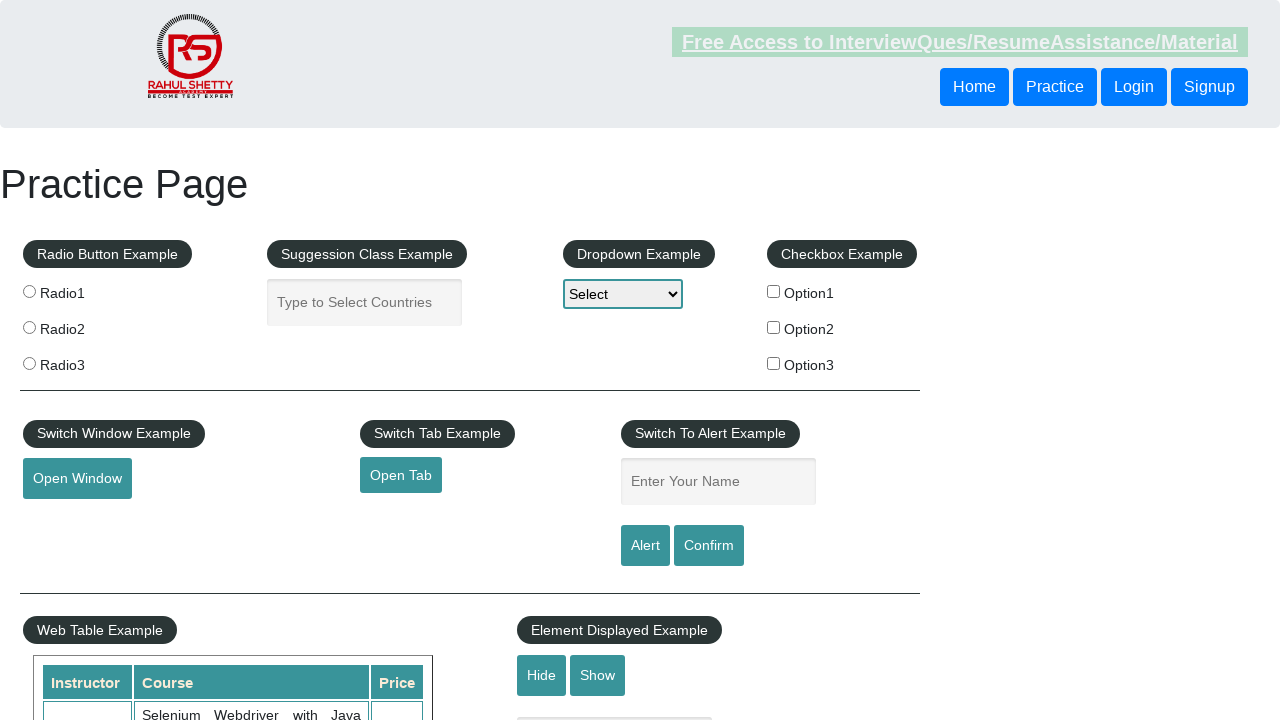

Verified that displayed text element is visible
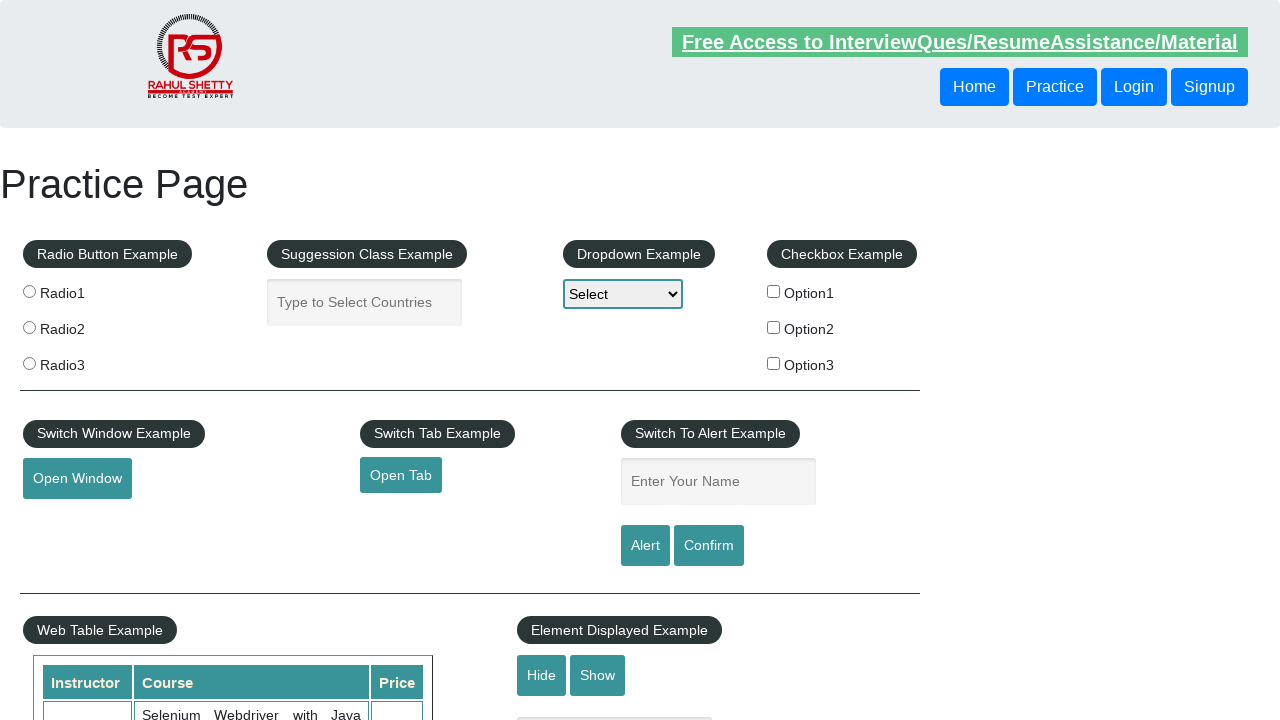

Clicked hide button to hide text element at (542, 675) on #hide-textbox
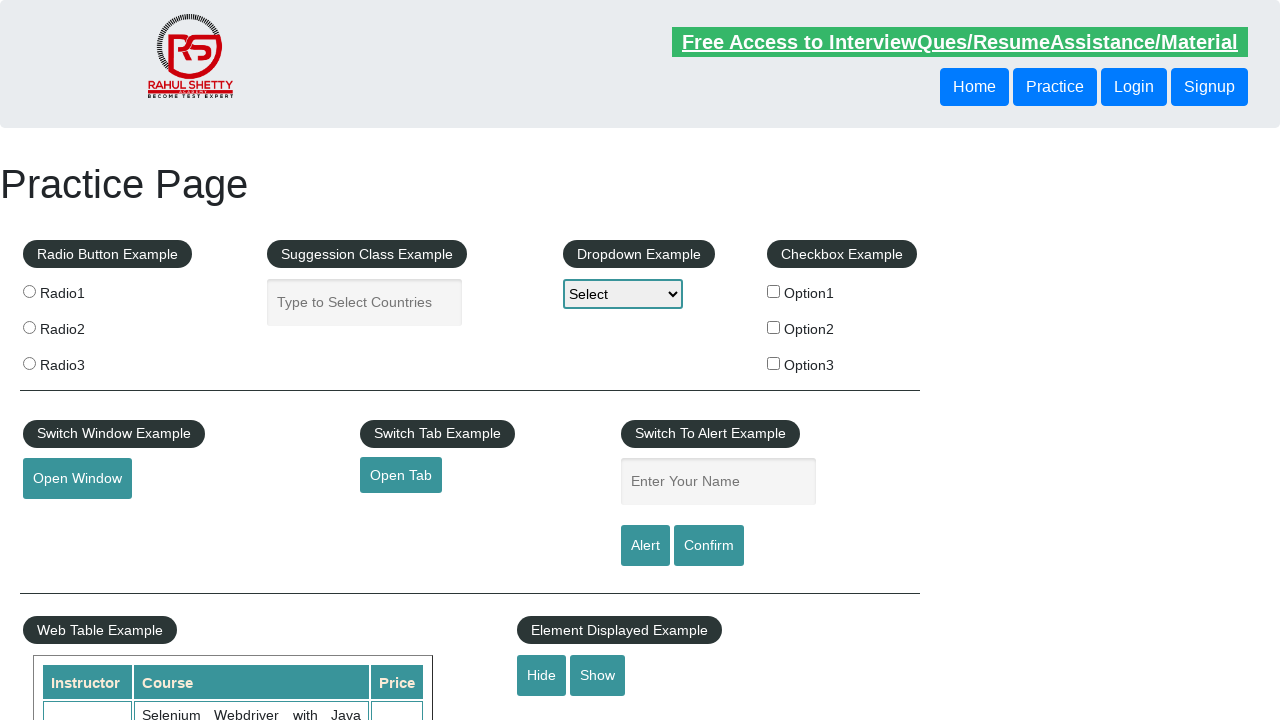

Verified that displayed text element is now hidden
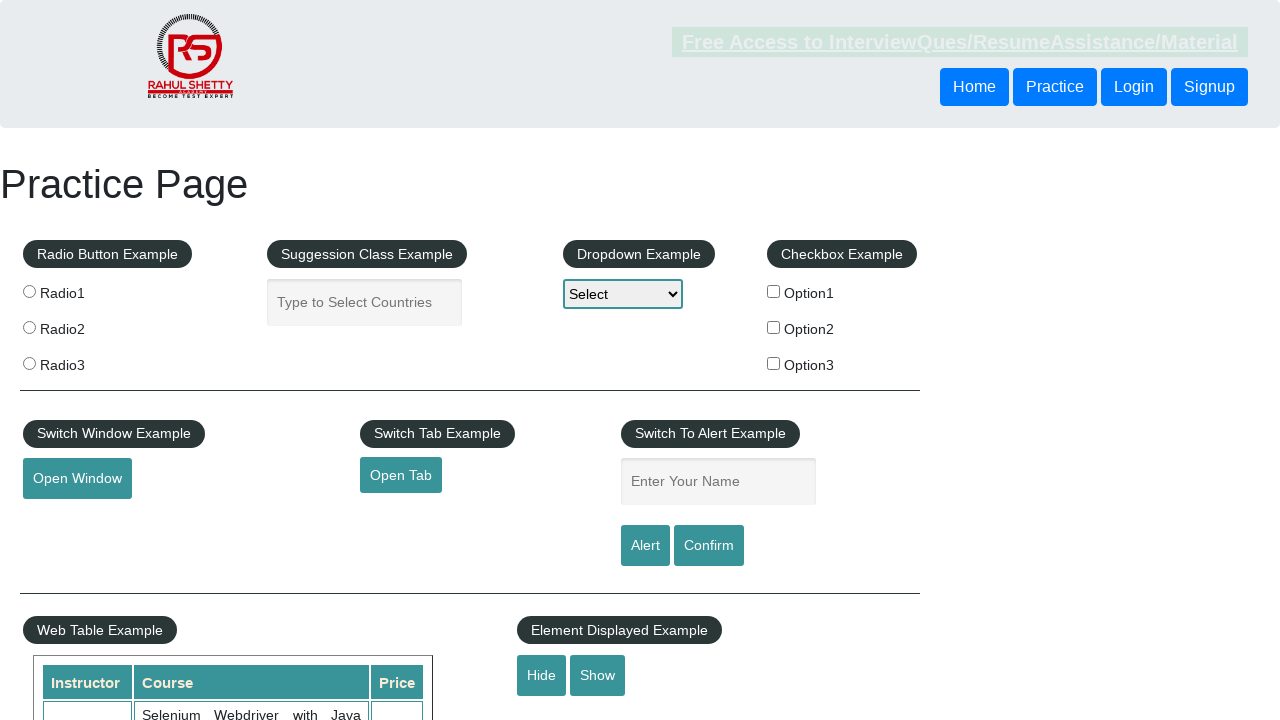

Set up dialog handler to automatically accept dialogs
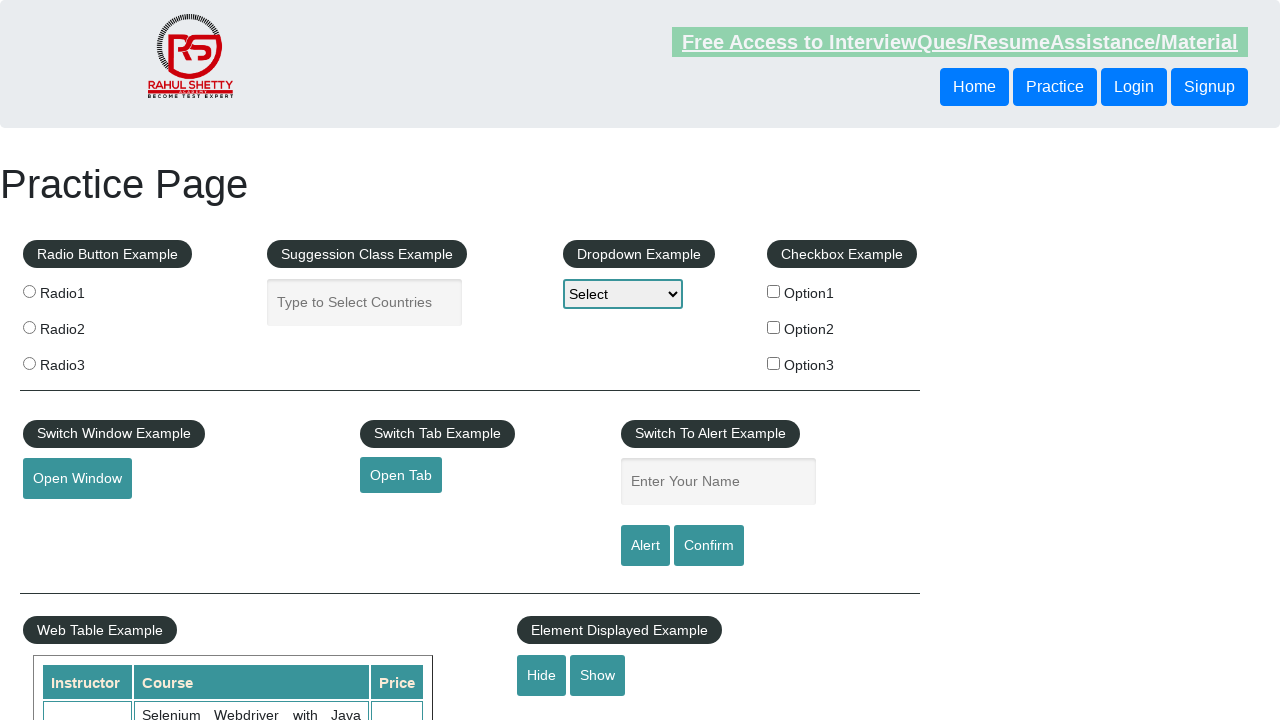

Clicked confirm button which triggered a dialog at (709, 546) on #confirmbtn
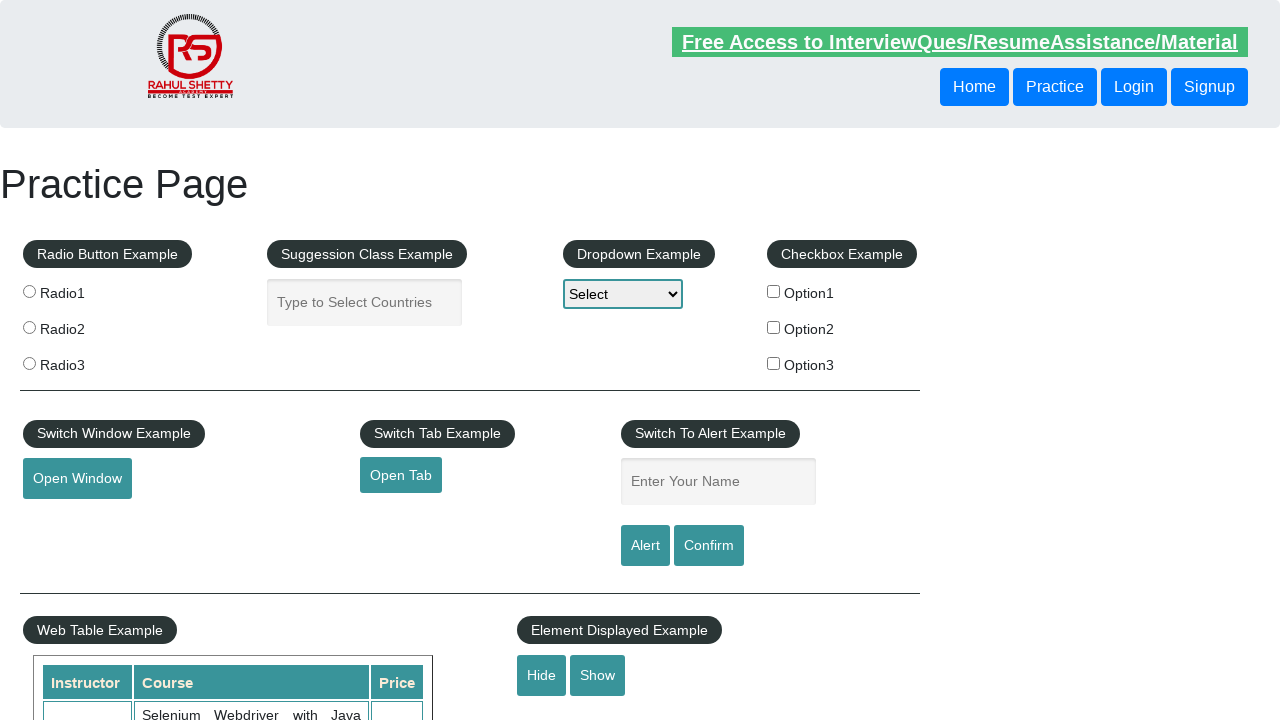

Hovered over mousehover element at (83, 361) on #mousehover
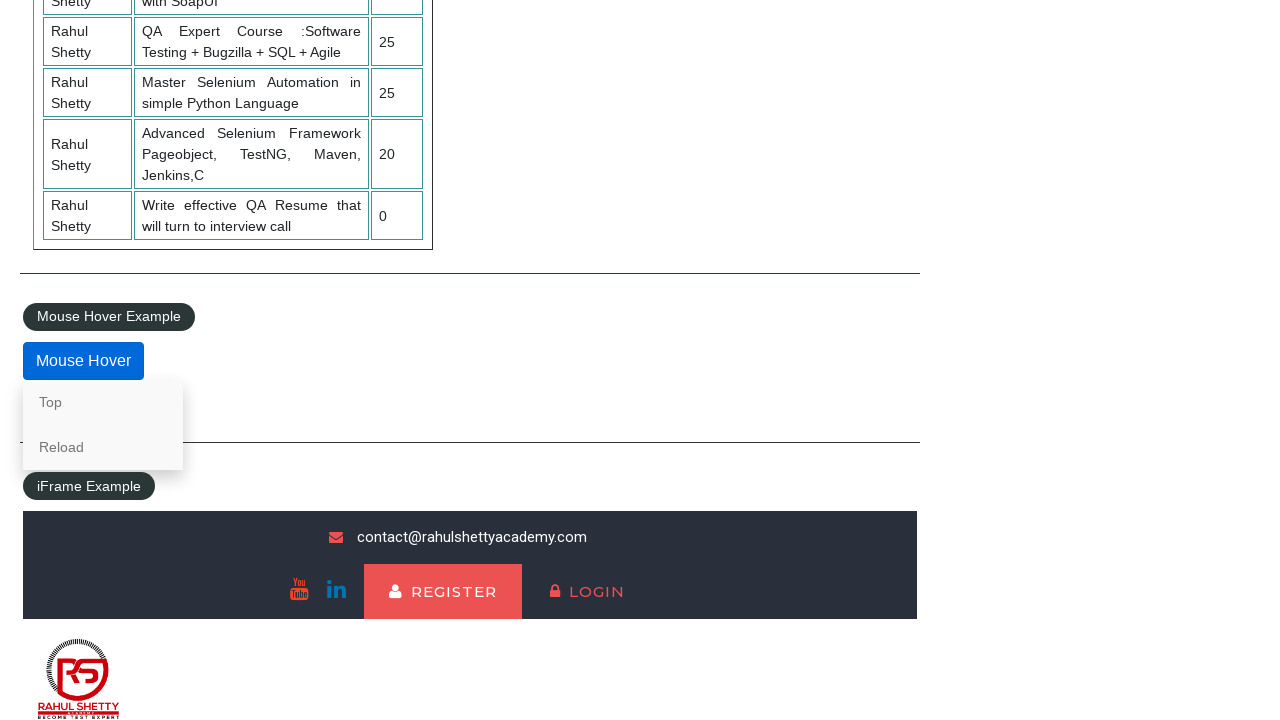

Located iframe with courses content
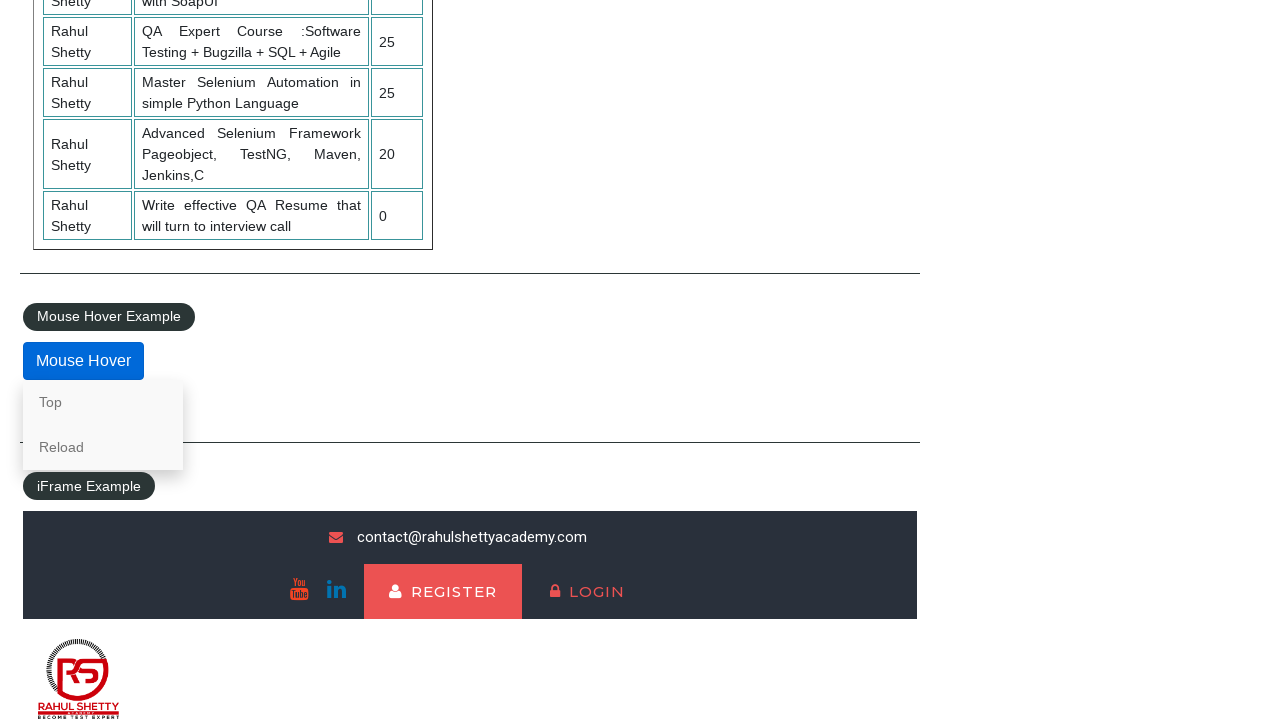

Clicked lifetime access link in iframe at (307, 675) on #courses-iframe >> internal:control=enter-frame >> li a[href*='lifetime-access']
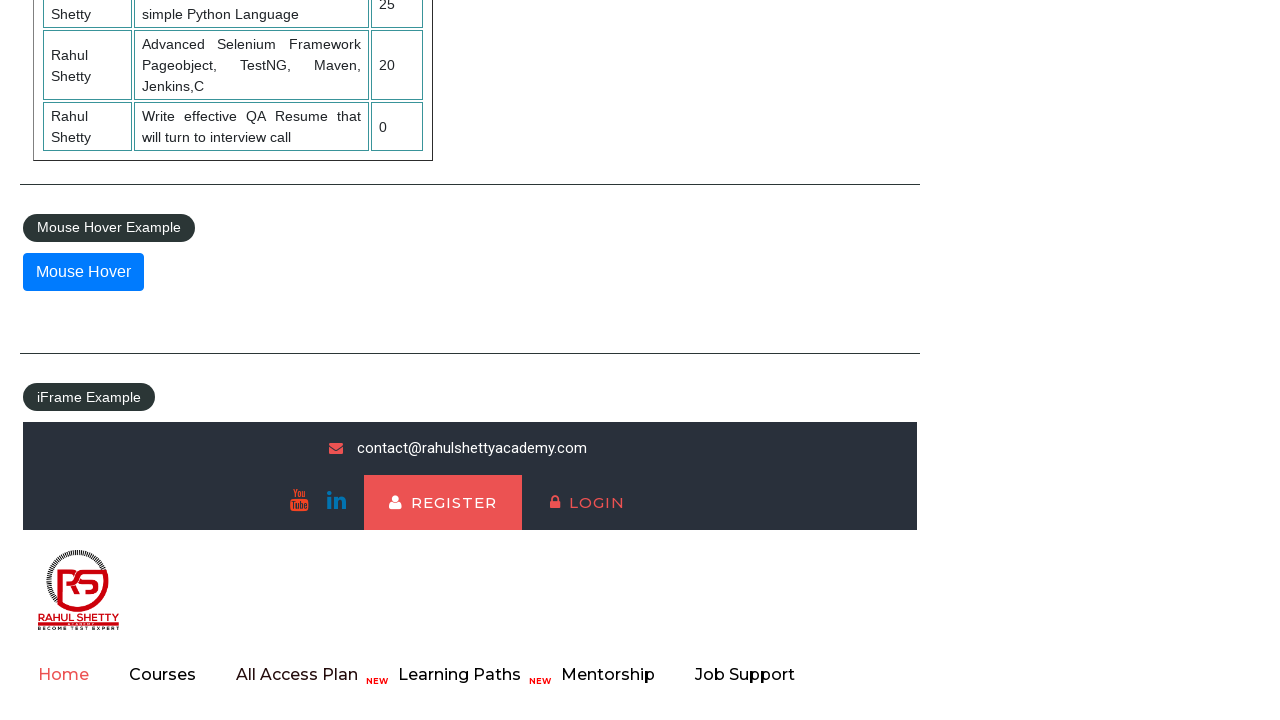

Retrieved text from iframe: 'Join 13,522 Happy Subscibers!'
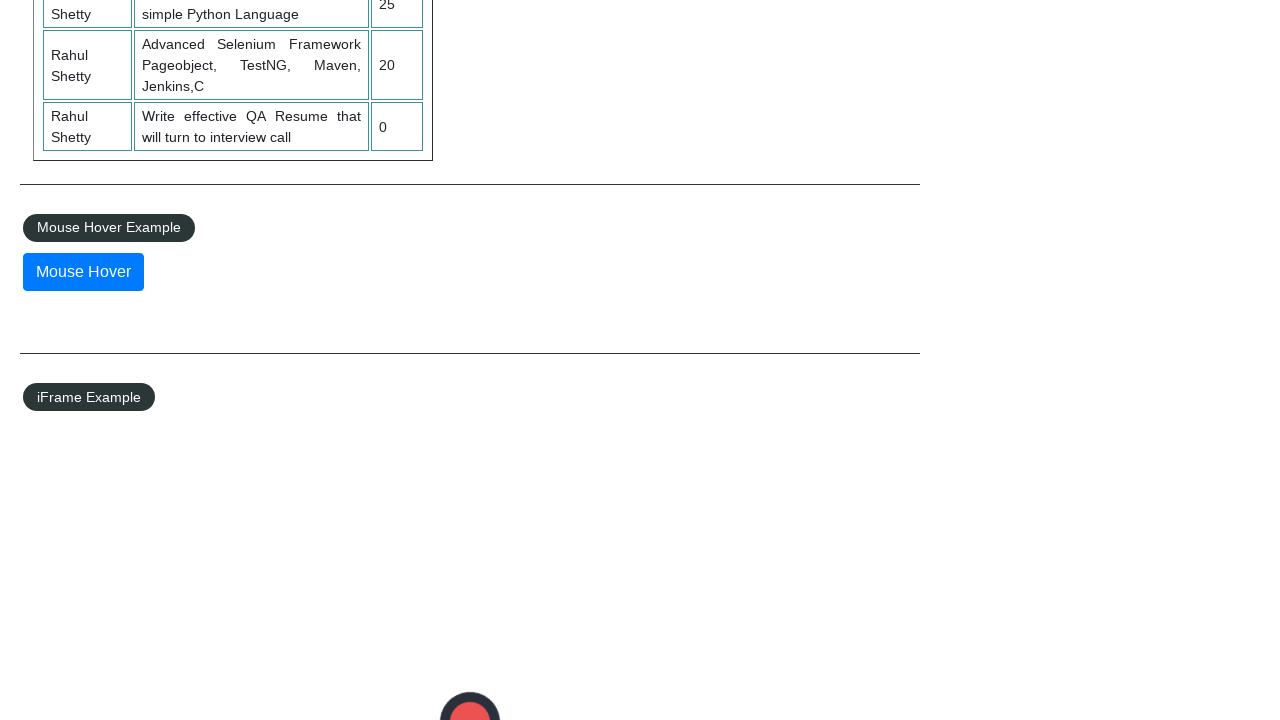

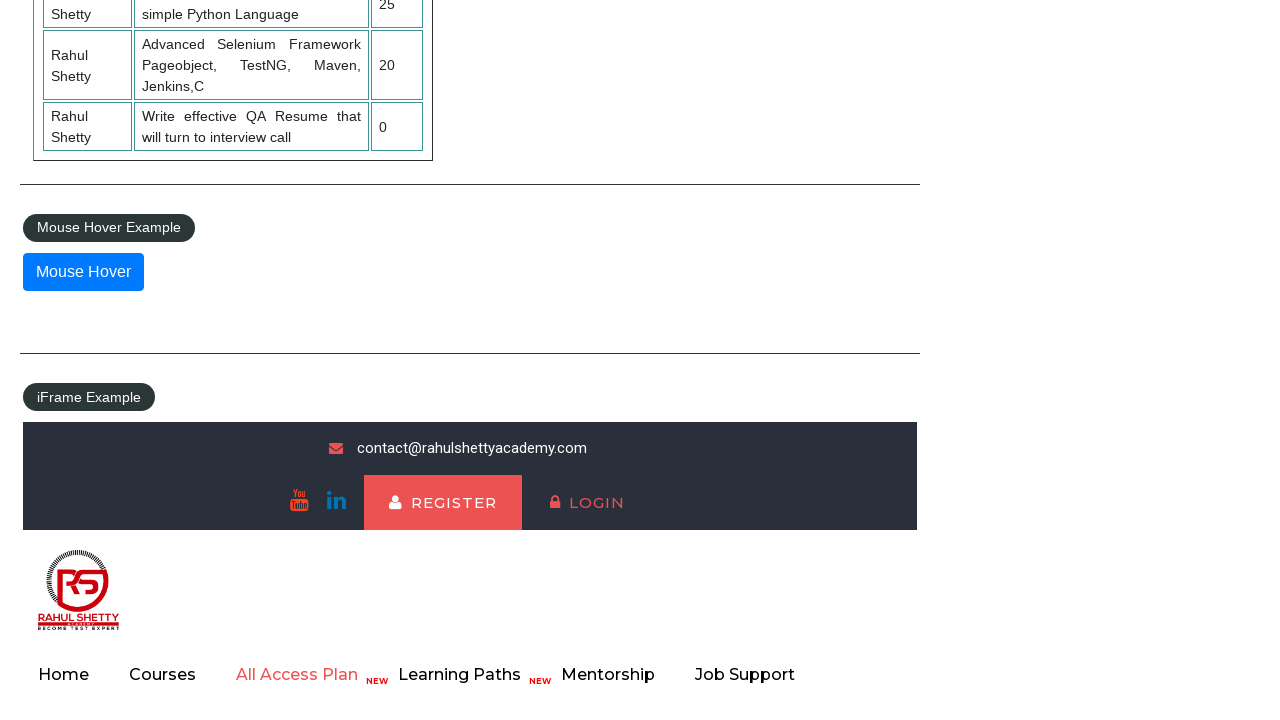